Tests e-commerce functionality by adding specific items (Cucumber, Brocolli, Beetroot) to cart, proceeding to checkout, applying a promo code, and verifying the promo is applied successfully.

Starting URL: https://rahulshettyacademy.com/seleniumPractise/

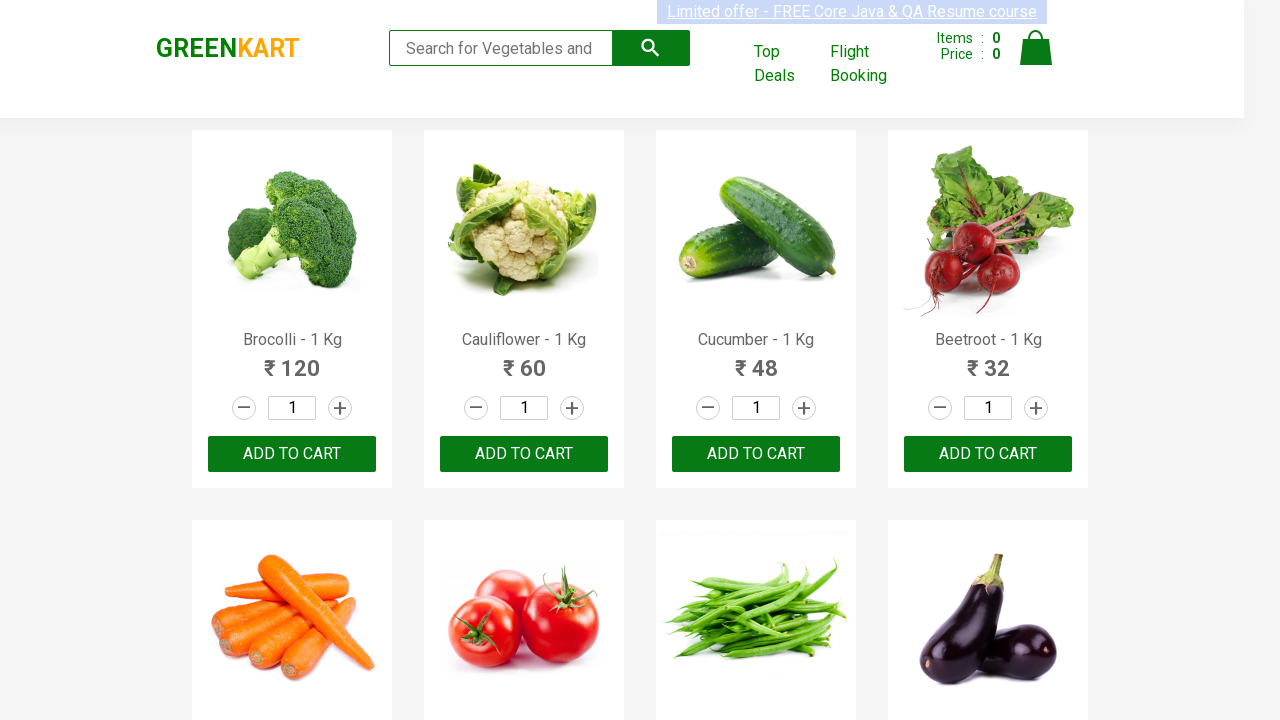

Waited for product list to load
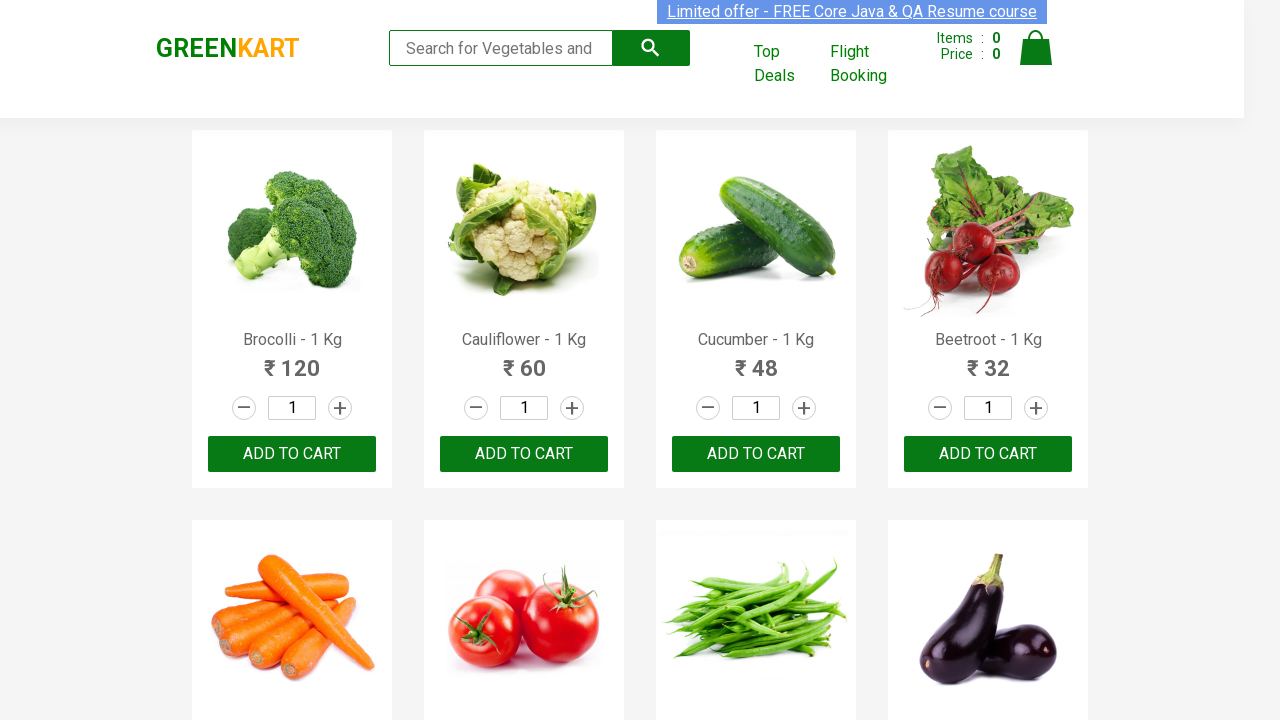

Retrieved all product elements from page
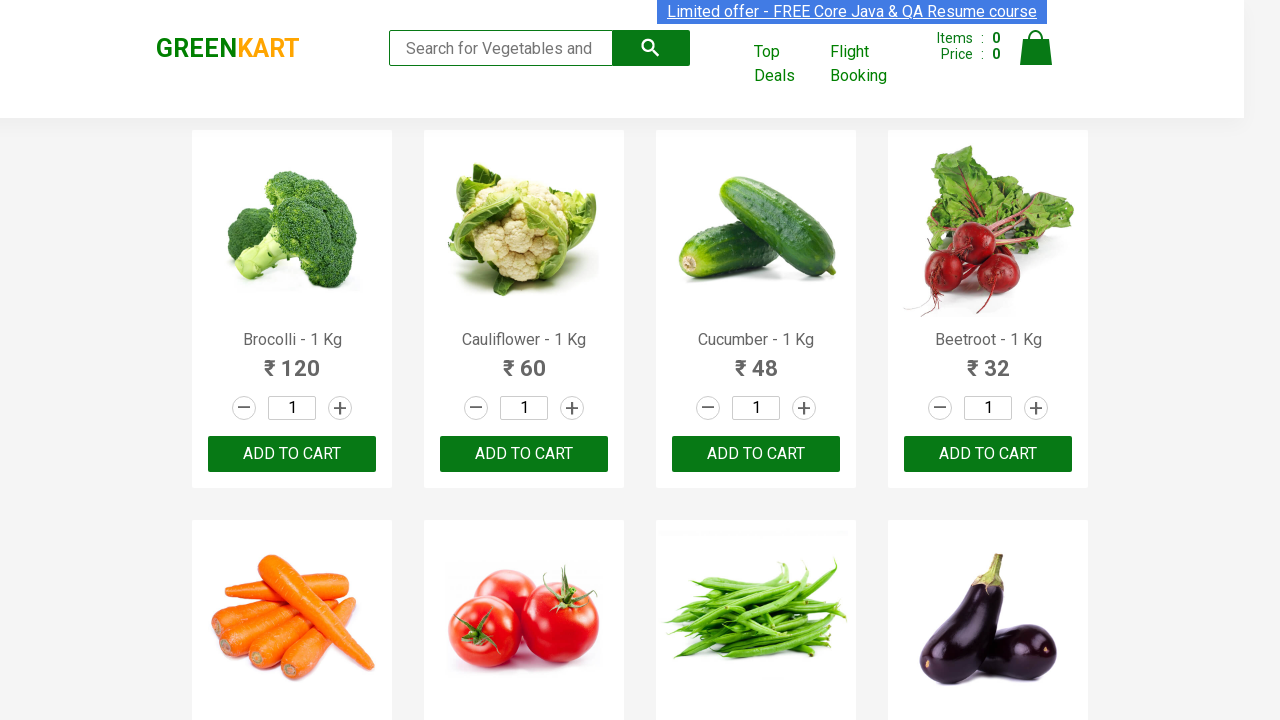

Added Brocolli to cart at (292, 454) on xpath=//div[@class='product-action']/button >> nth=0
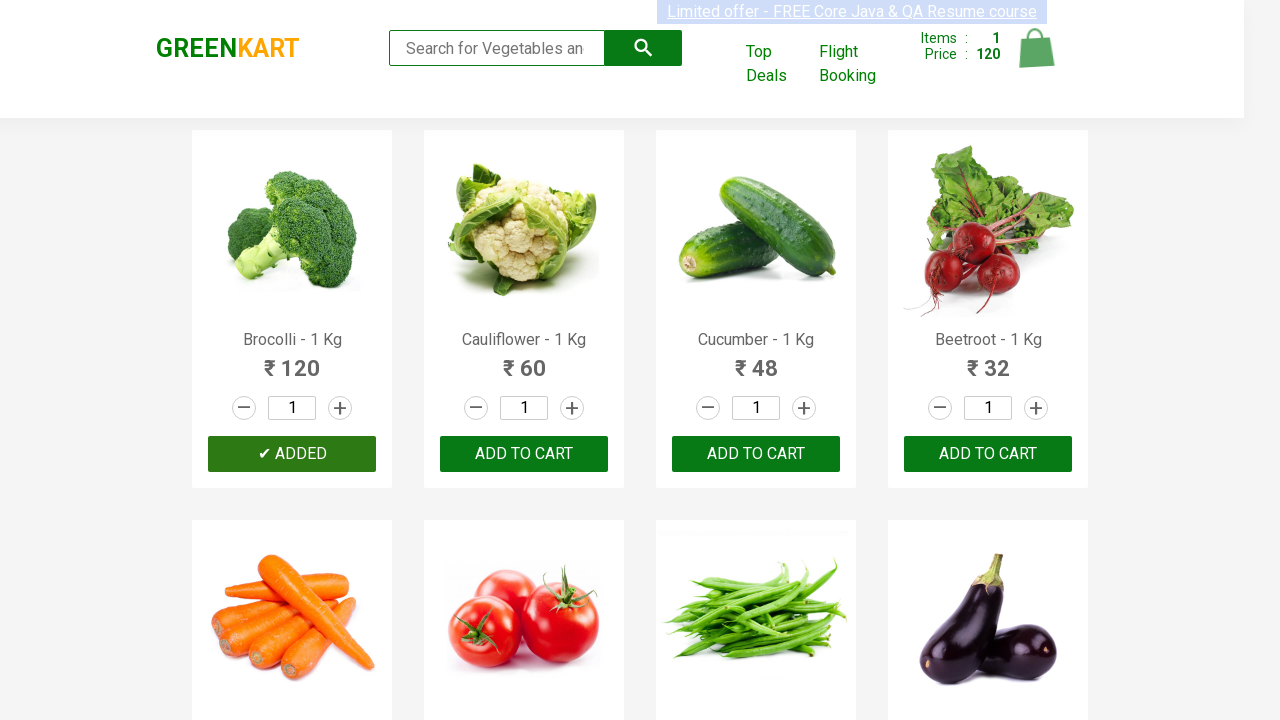

Added Cucumber to cart at (756, 454) on xpath=//div[@class='product-action']/button >> nth=2
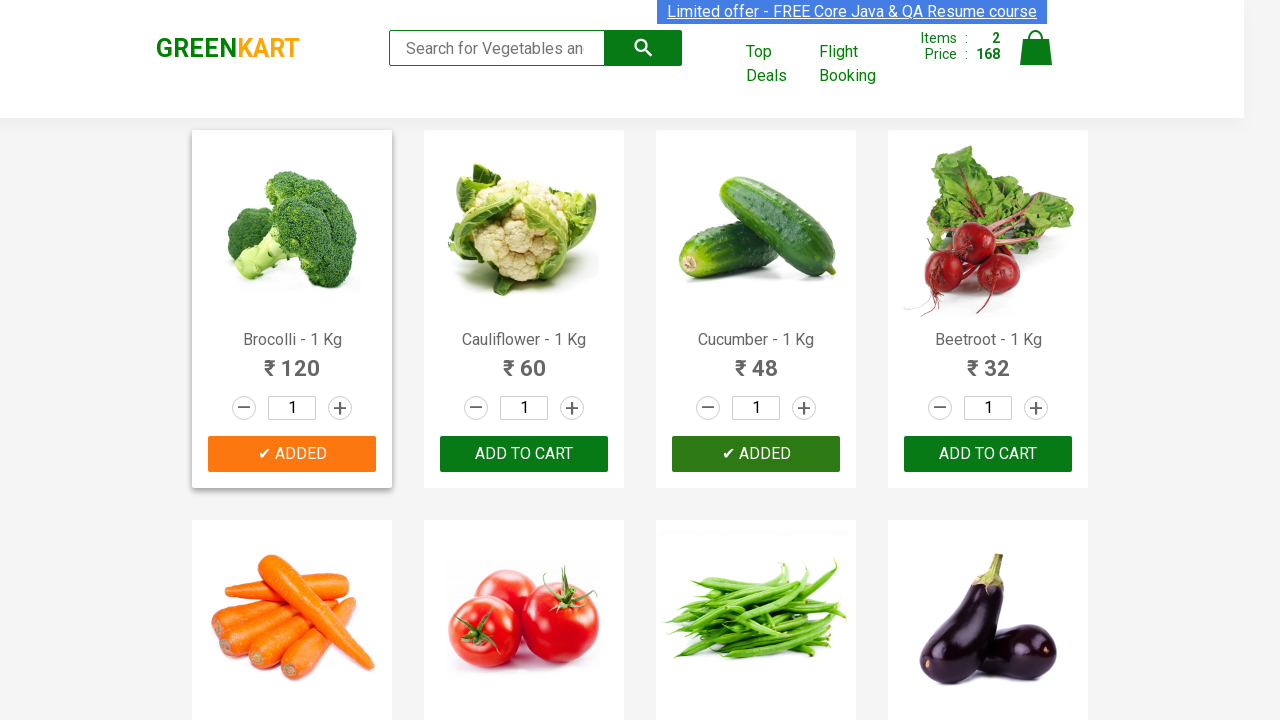

Added Beetroot to cart at (988, 454) on xpath=//div[@class='product-action']/button >> nth=3
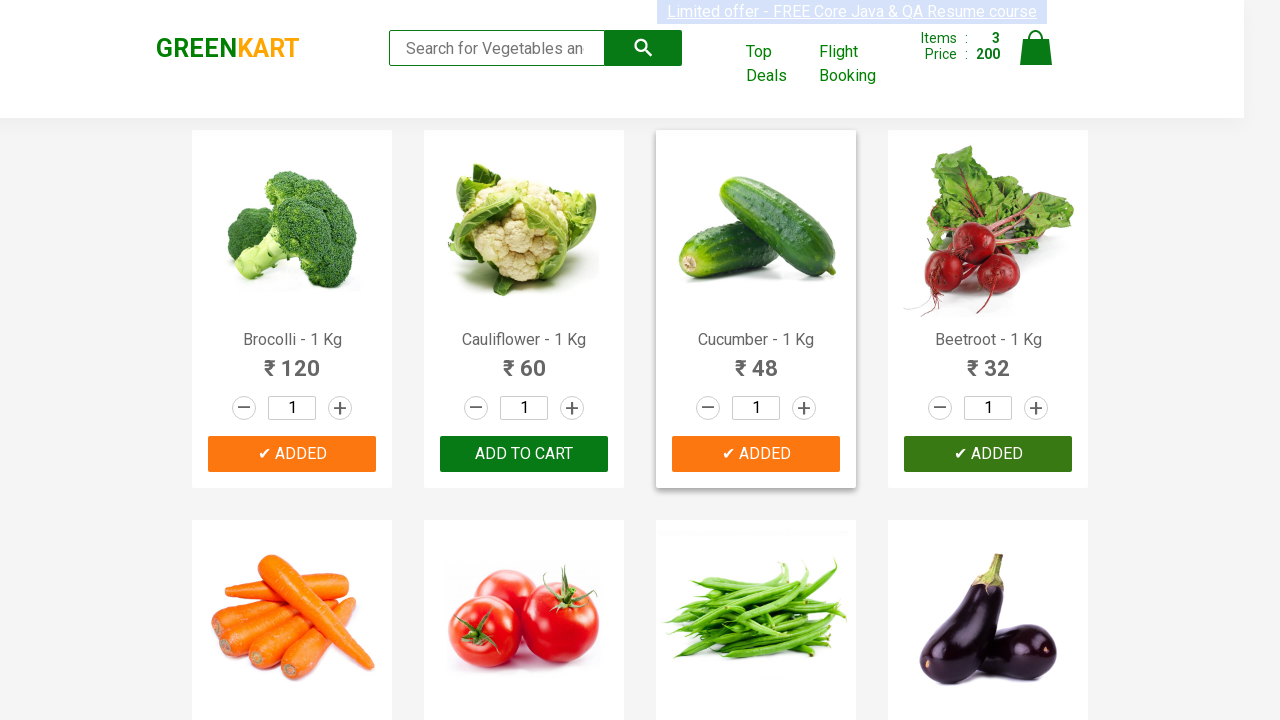

Clicked cart icon to view cart at (1036, 48) on img[alt='Cart']
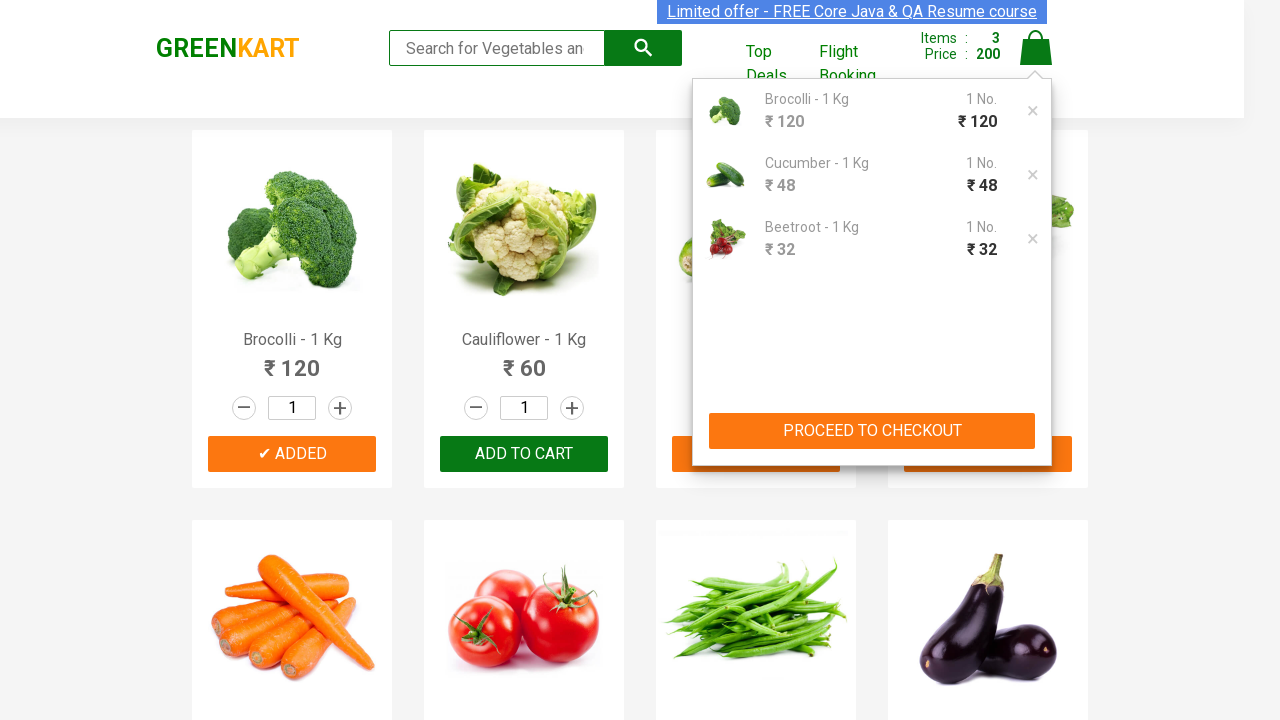

Clicked 'PROCEED TO CHECKOUT' button at (872, 431) on xpath=//button[contains(text(),'PROCEED TO CHECKOUT')]
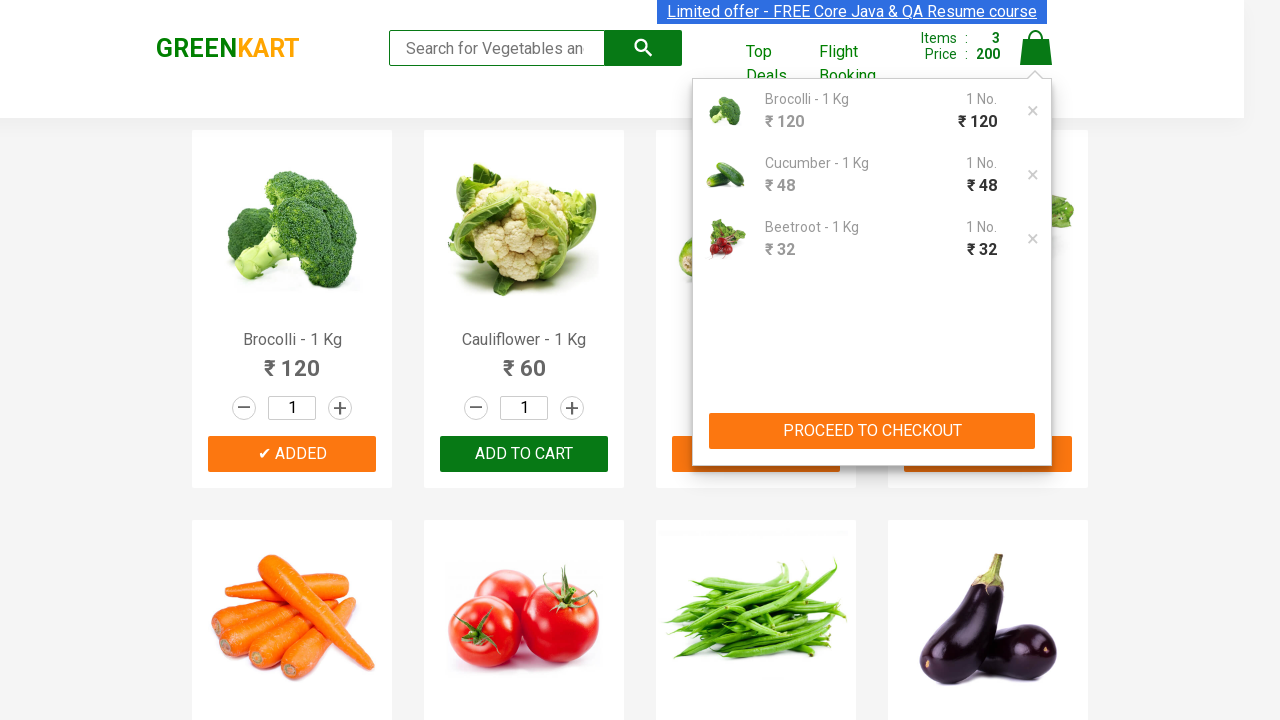

Waited for promo code input field to be visible
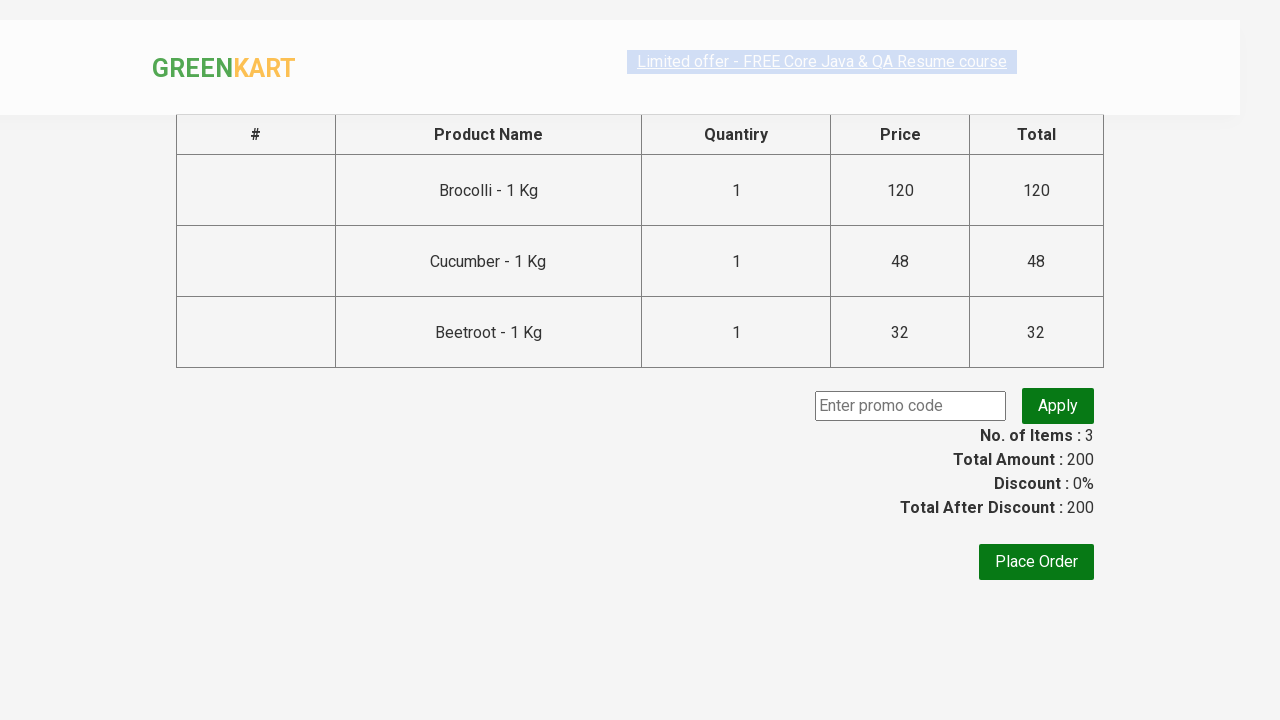

Entered promo code 'rahulshettyacademy' on input.promoCode
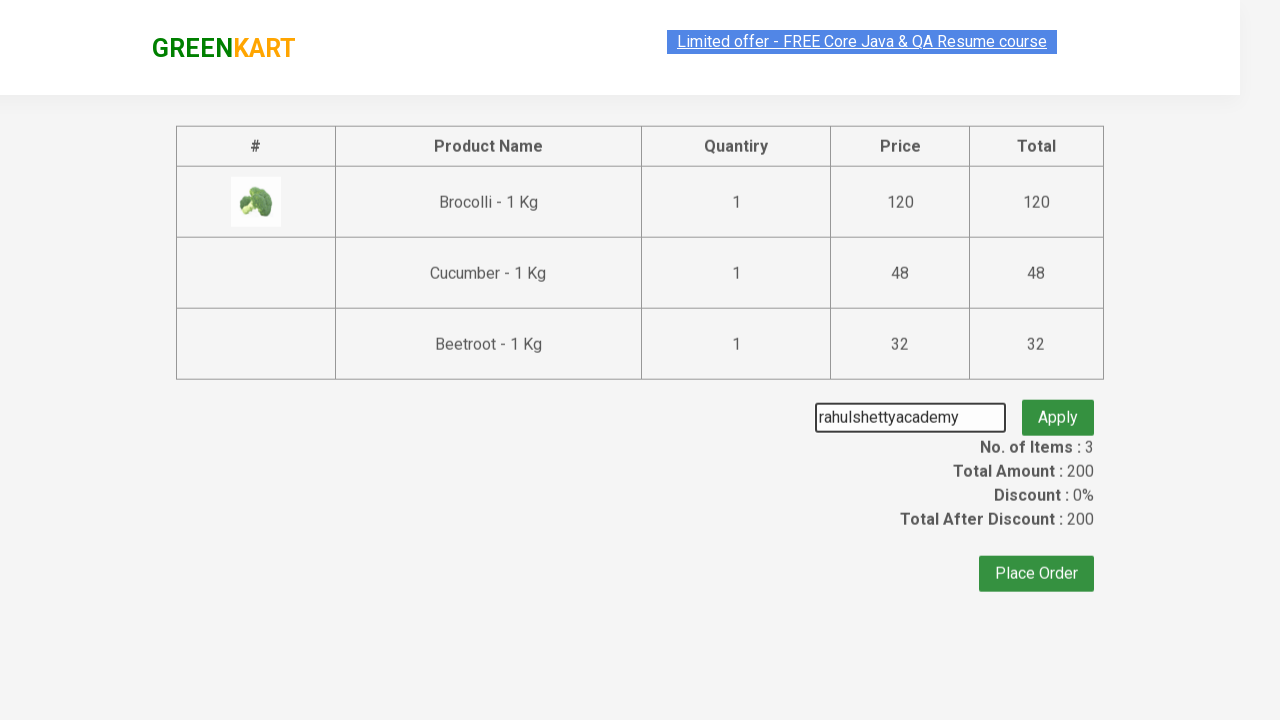

Clicked 'Apply' button to apply promo code at (1058, 406) on button.promoBtn
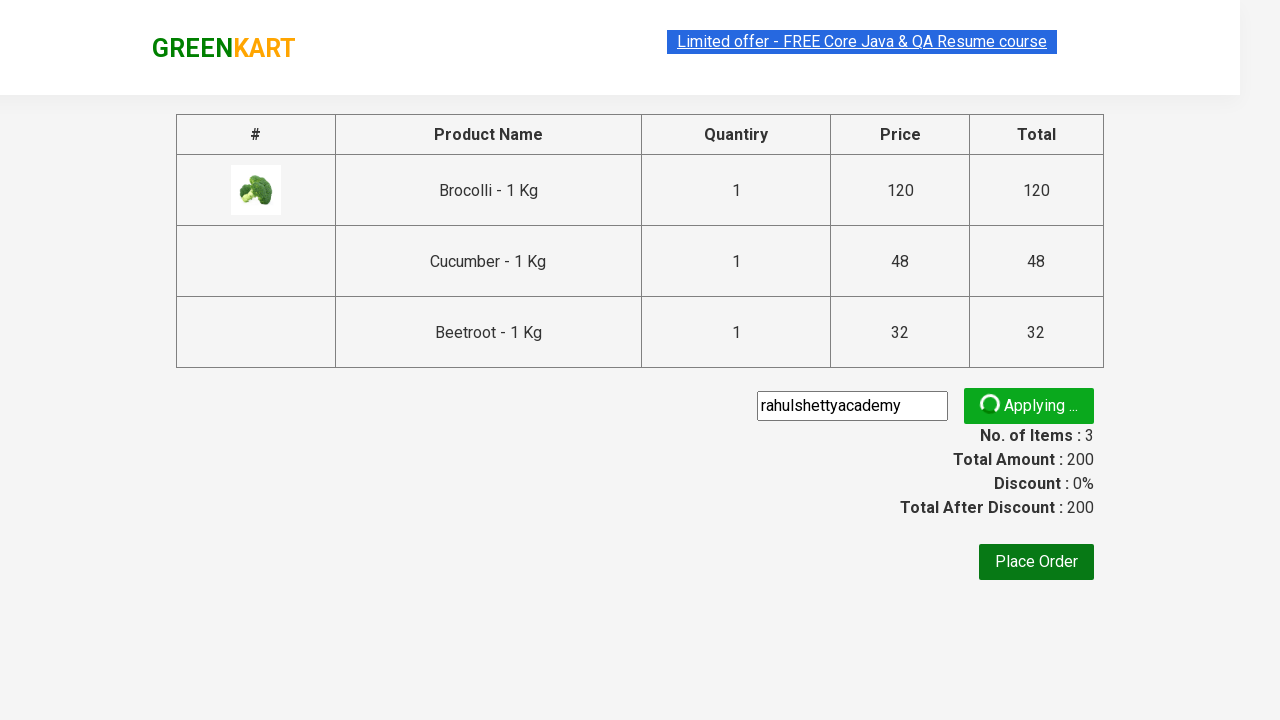

Promo code applied successfully - confirmation message appeared
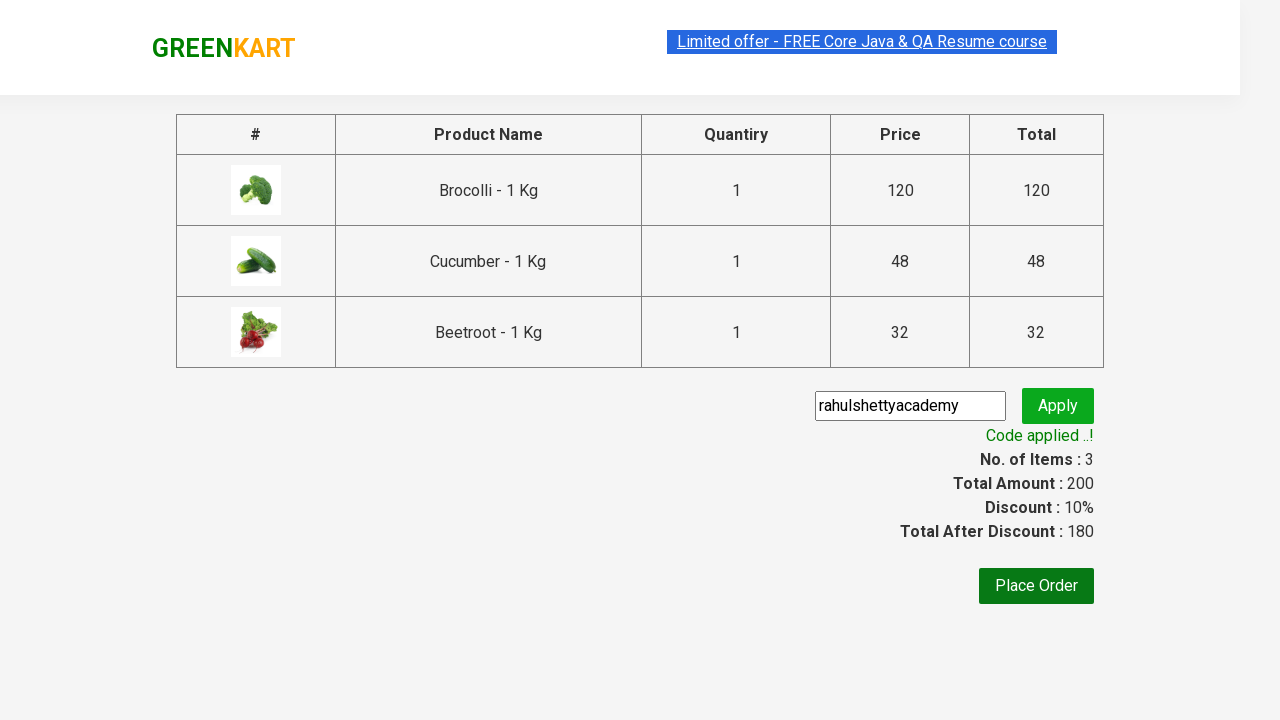

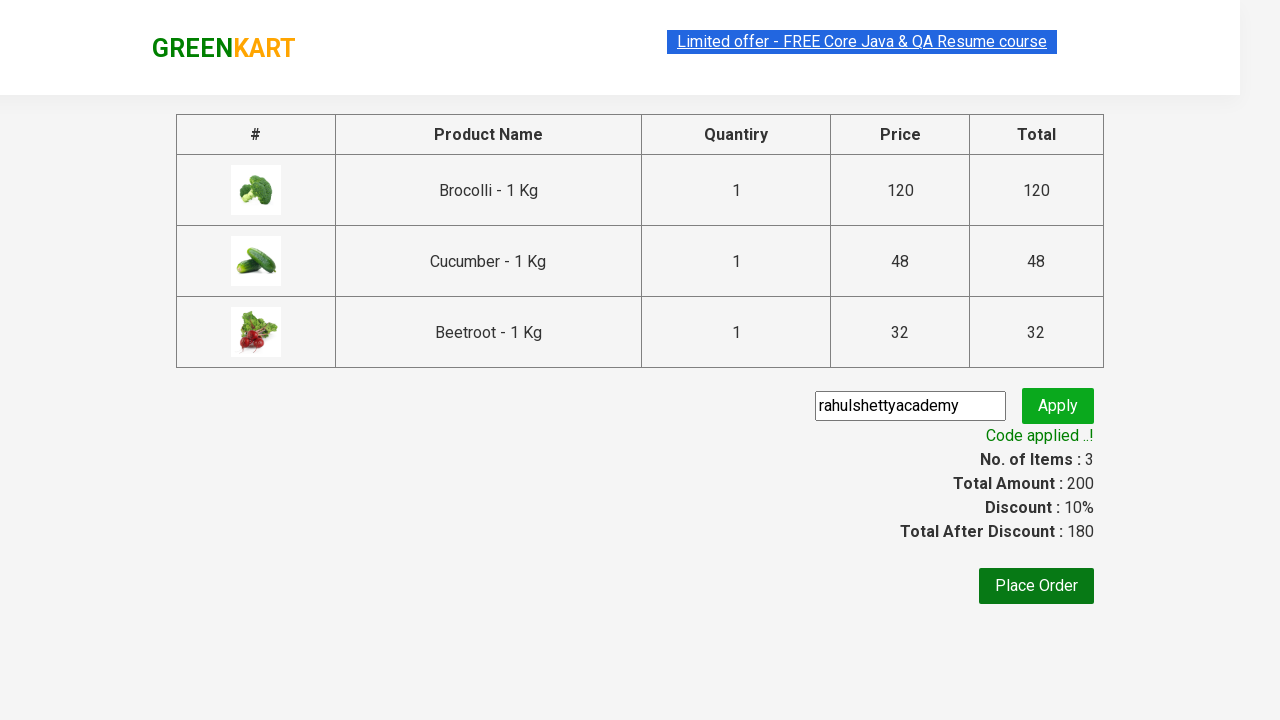